Clicks on the Team link in the footer and verifies navigation to the team page

Starting URL: https://www.99-bottles-of-beer.net/

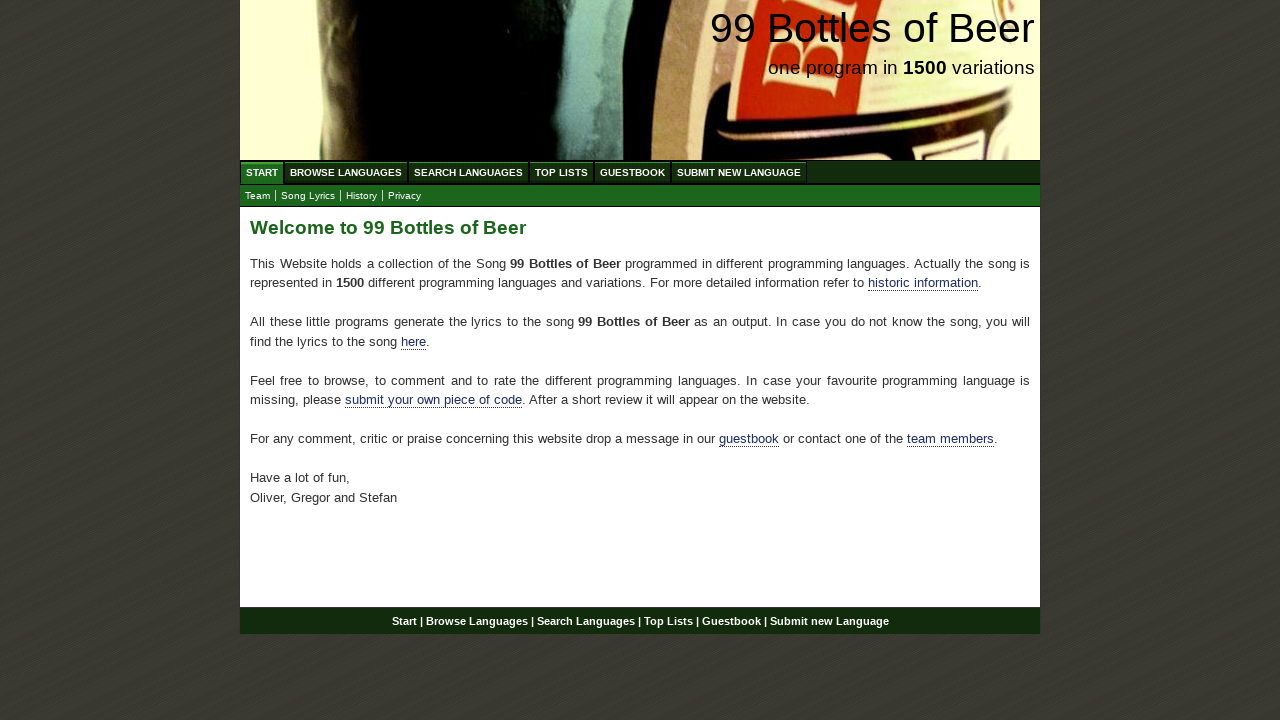

Clicked on the Team link in the footer at (258, 196) on a[href='team.html']
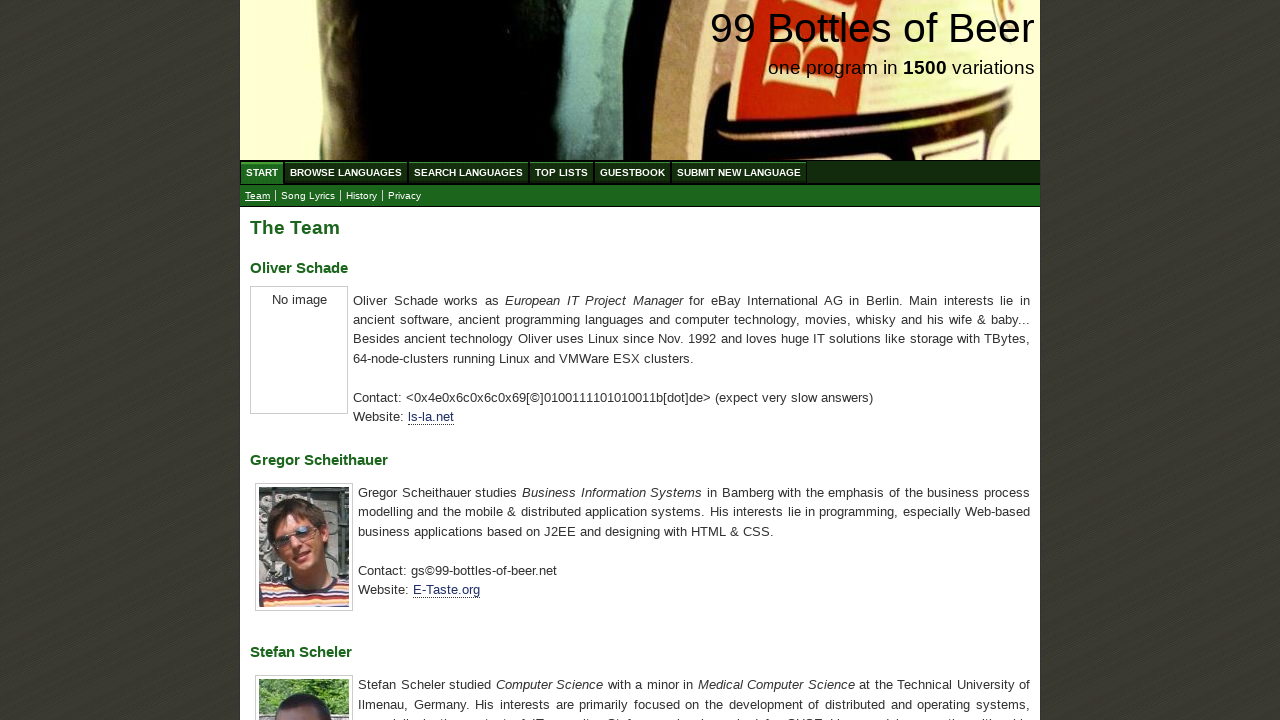

Page loaded after clicking Team link
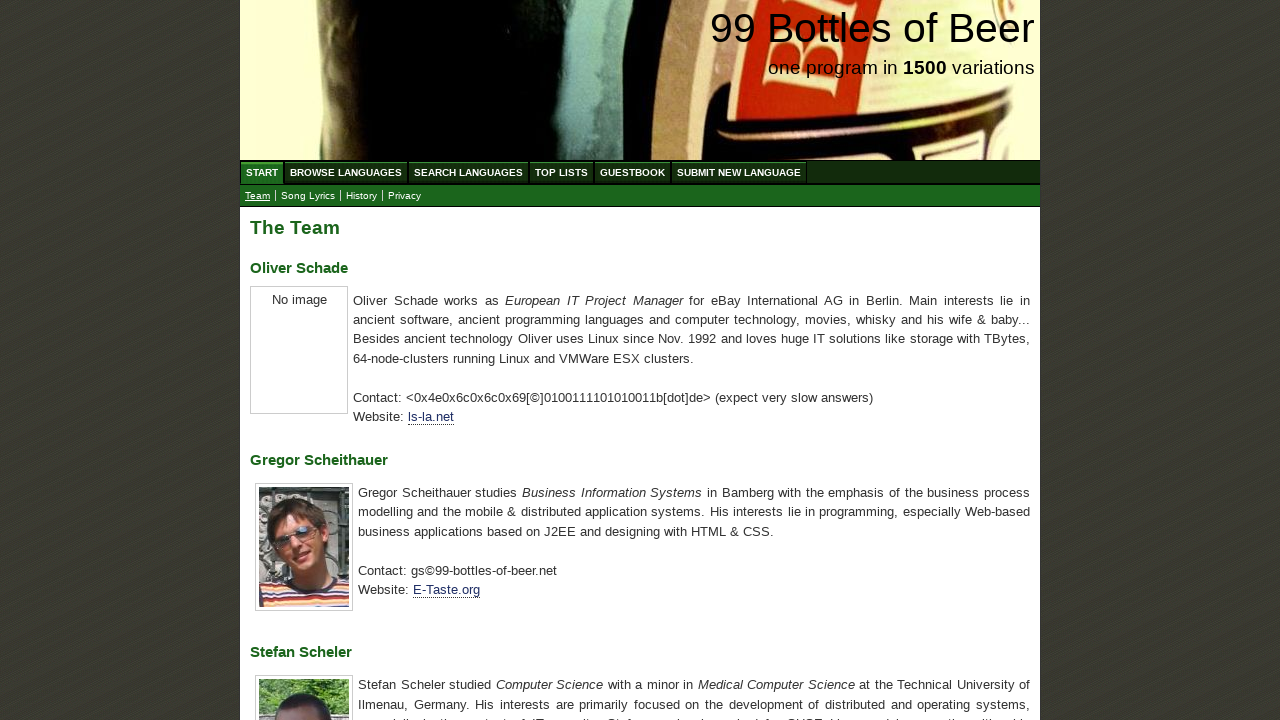

Verified navigation to team page URL
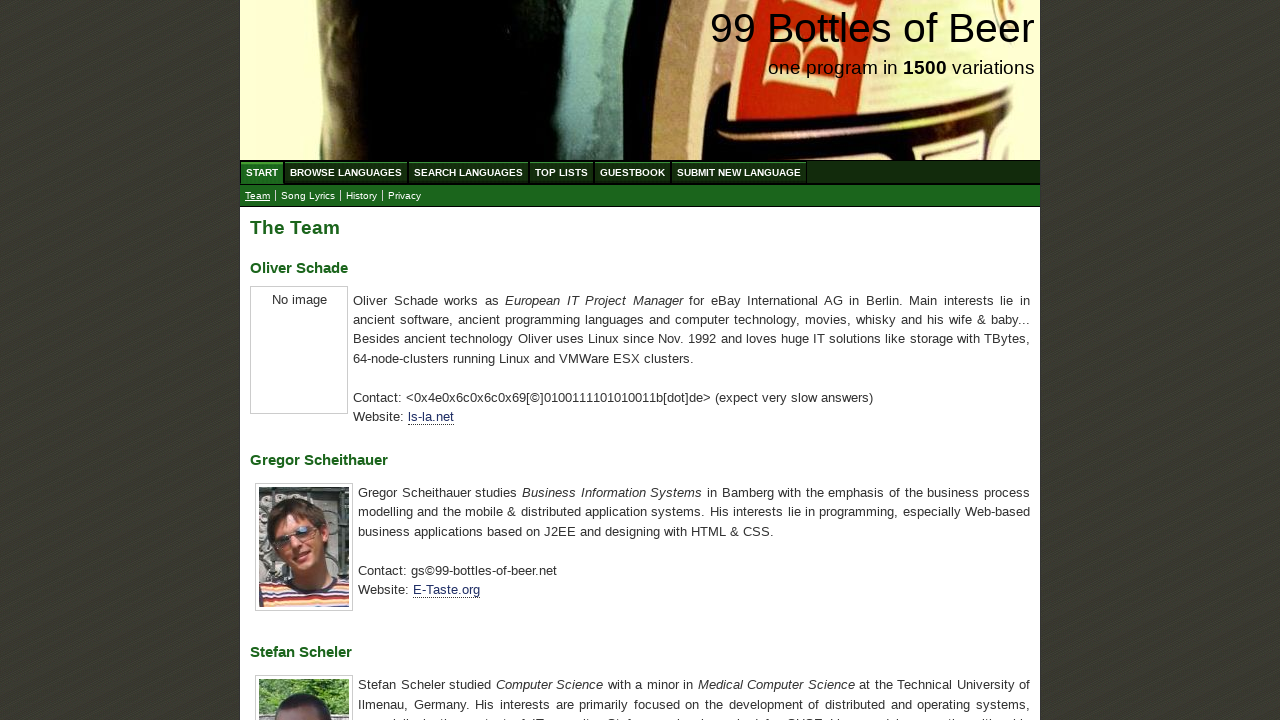

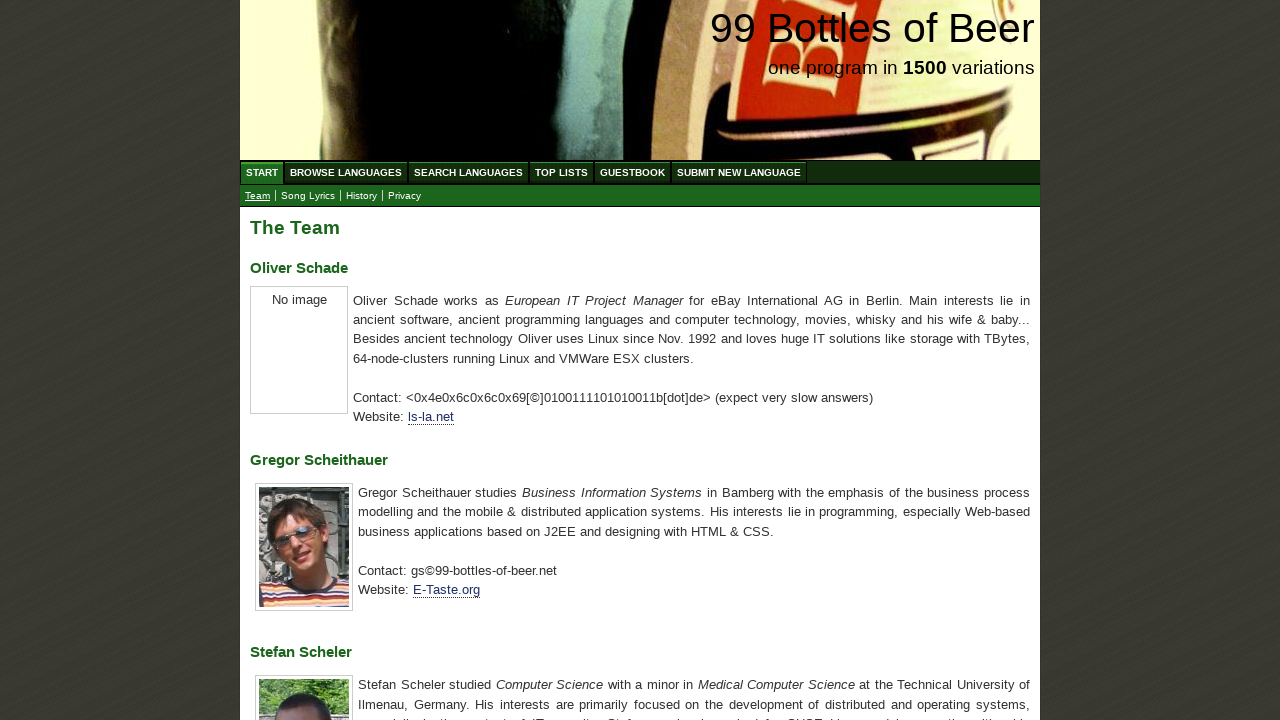